Tests dropdown selection using Playwright's built-in select_option method to choose "Option 1" by visible text, then verifies the selection.

Starting URL: https://the-internet.herokuapp.com/dropdown

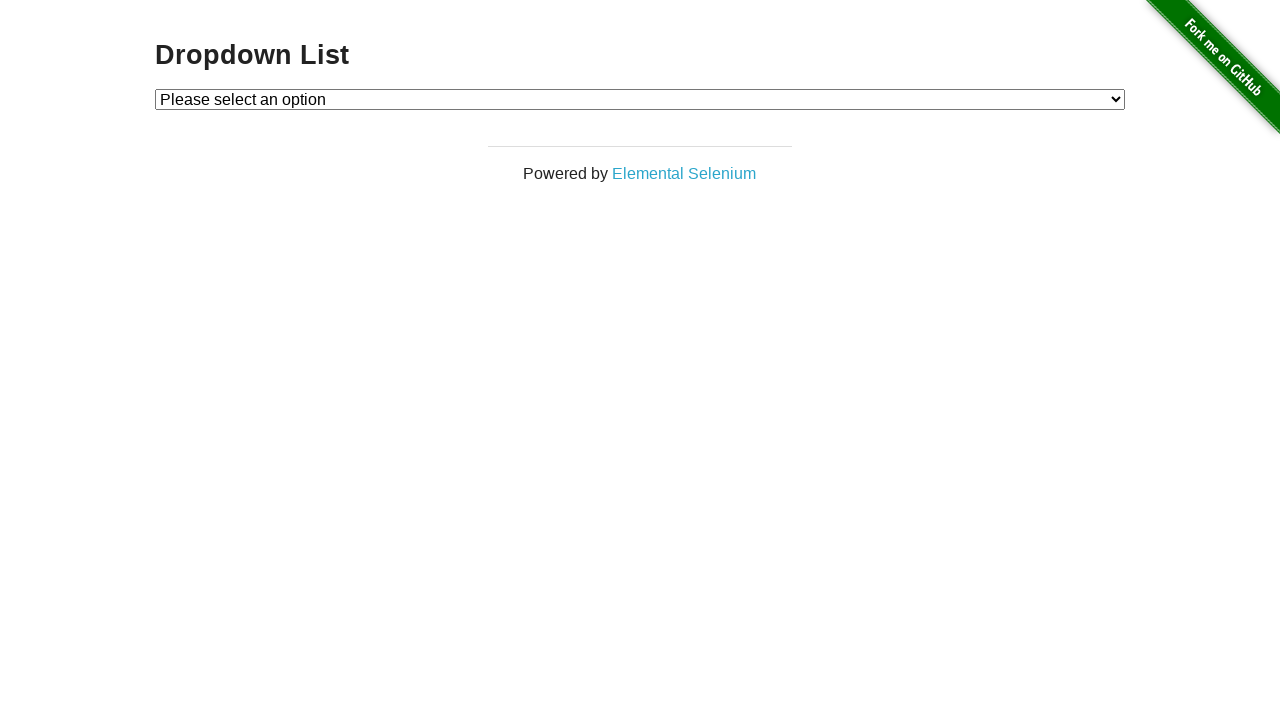

Selected 'Option 1' from dropdown using visible text on #dropdown
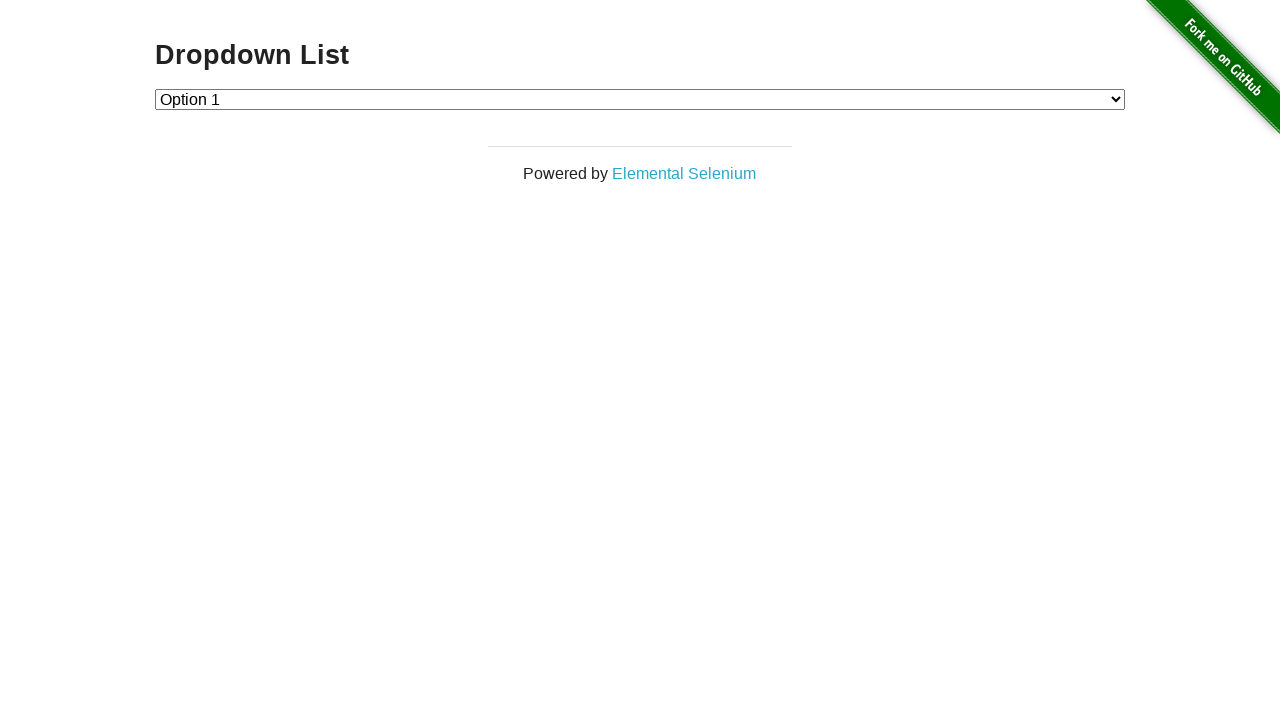

Retrieved text content of selected dropdown option
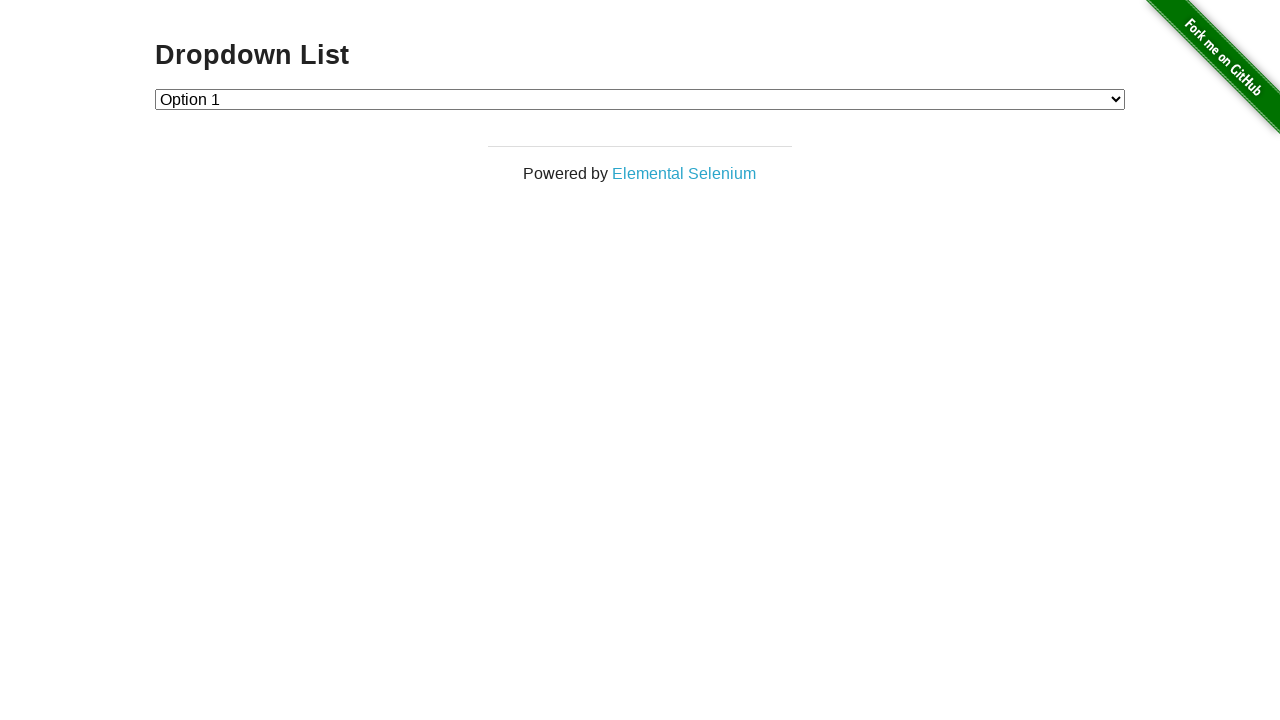

Verified that 'Option 1' is the selected option in dropdown
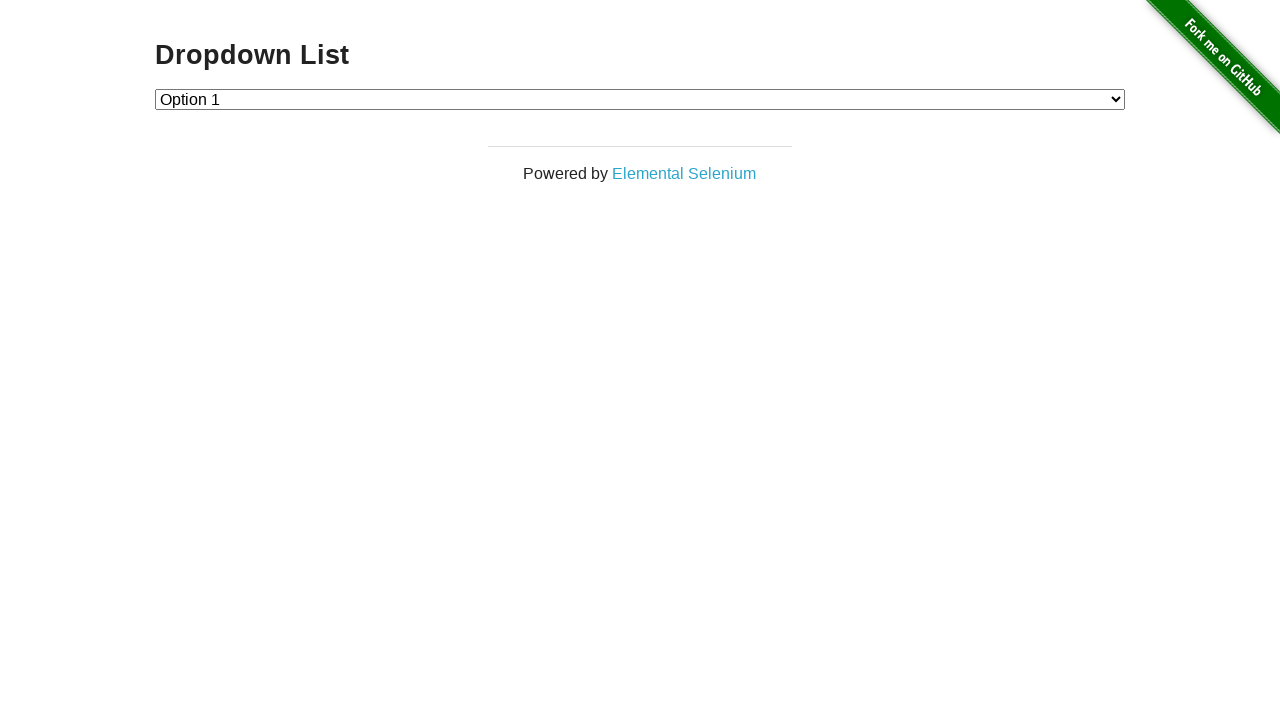

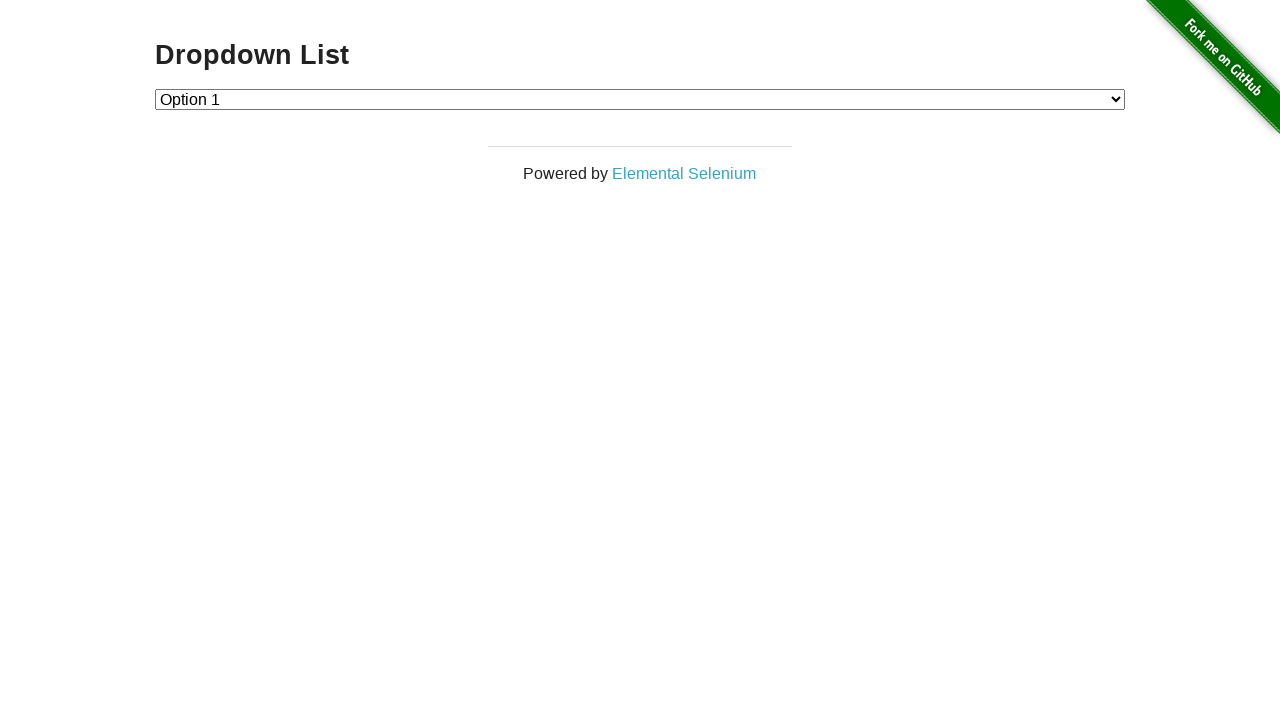